Tests window handling functionality by opening a new window, switching to it to verify content, then returning to the parent window

Starting URL: https://demo.automationtesting.in/Windows.html

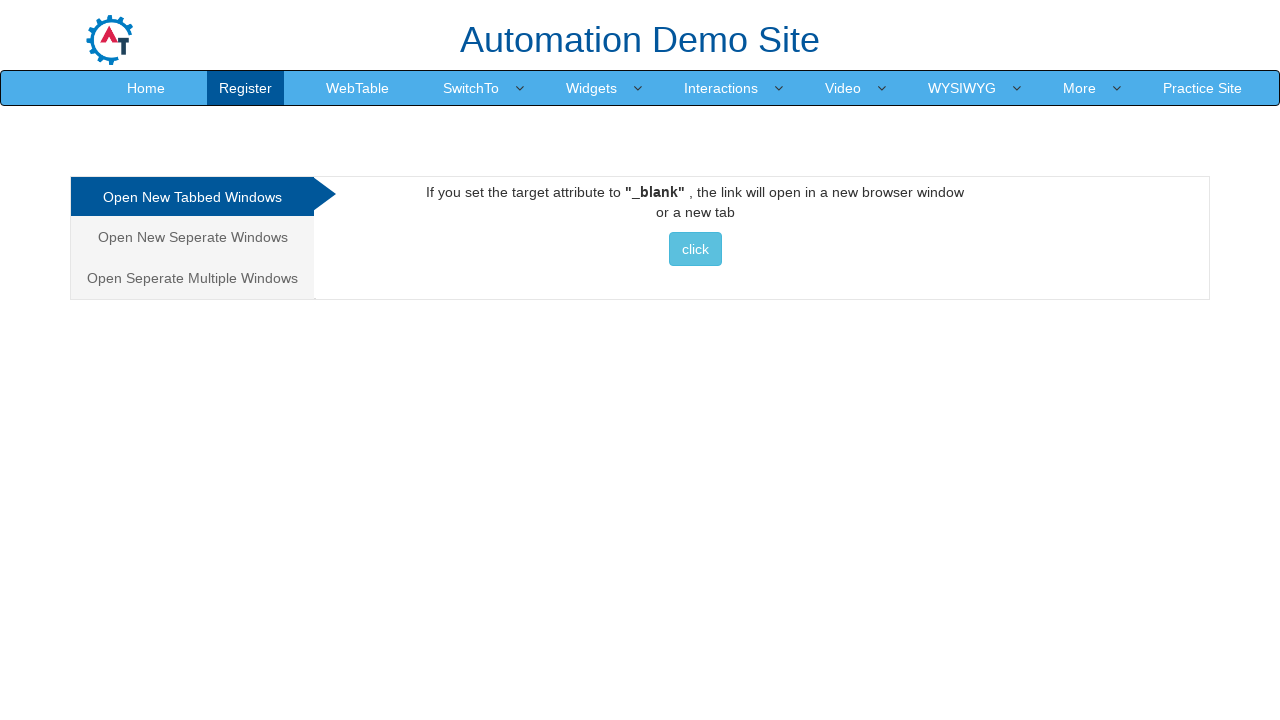

Clicked on 'Open New Seperate Windows' tab at (192, 237) on xpath=//a[contains(text(),'Open New Seperate Windows')]
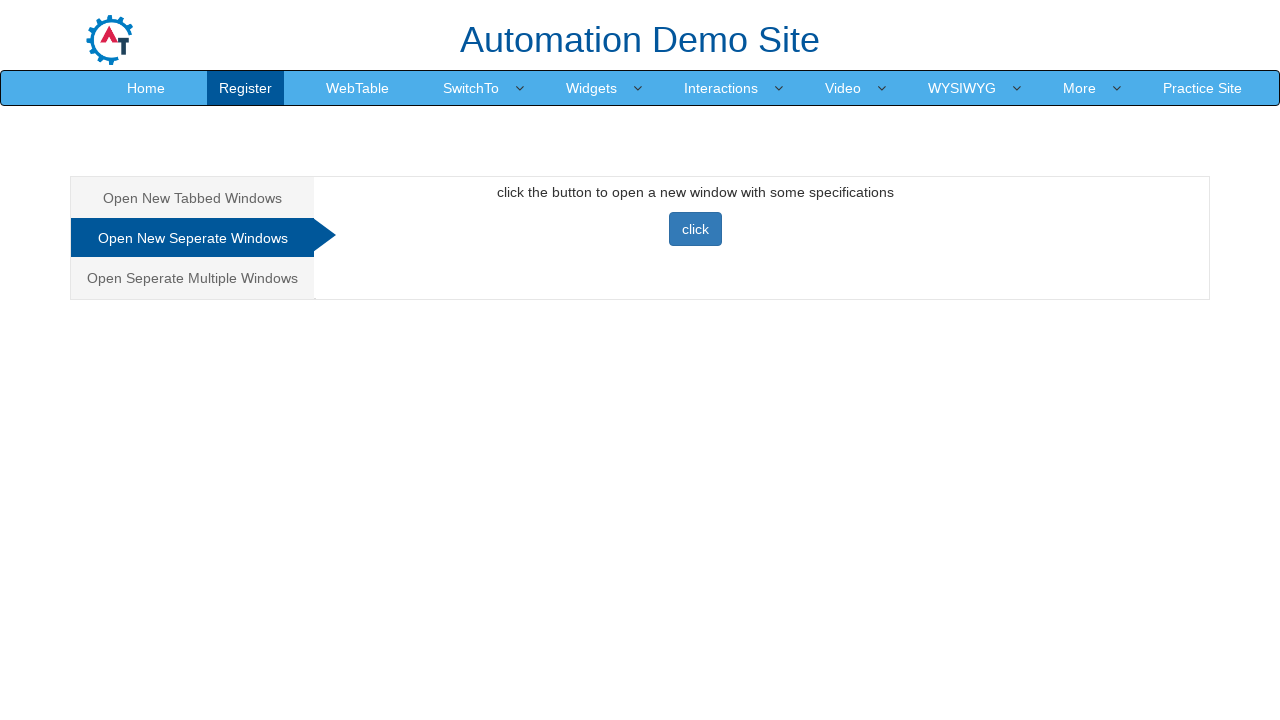

Clicked button to open new window at (695, 229) on //button[@onclick="newwindow()"]
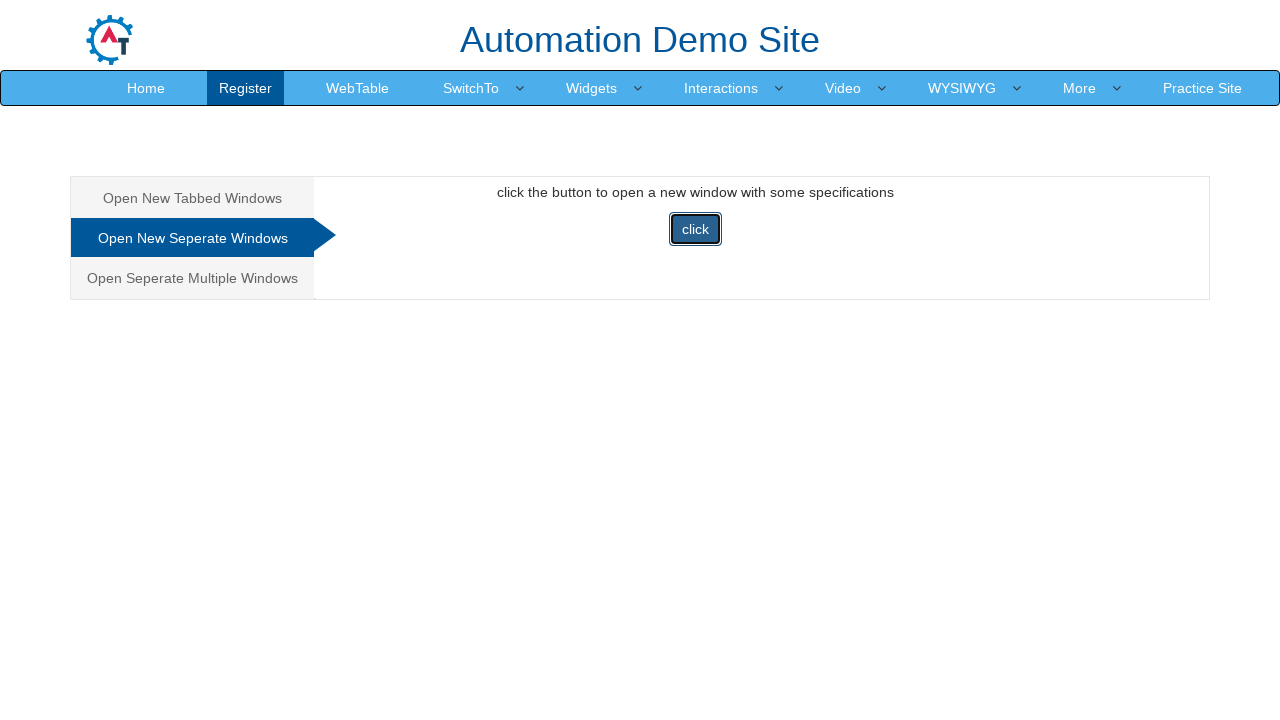

New window opened and captured
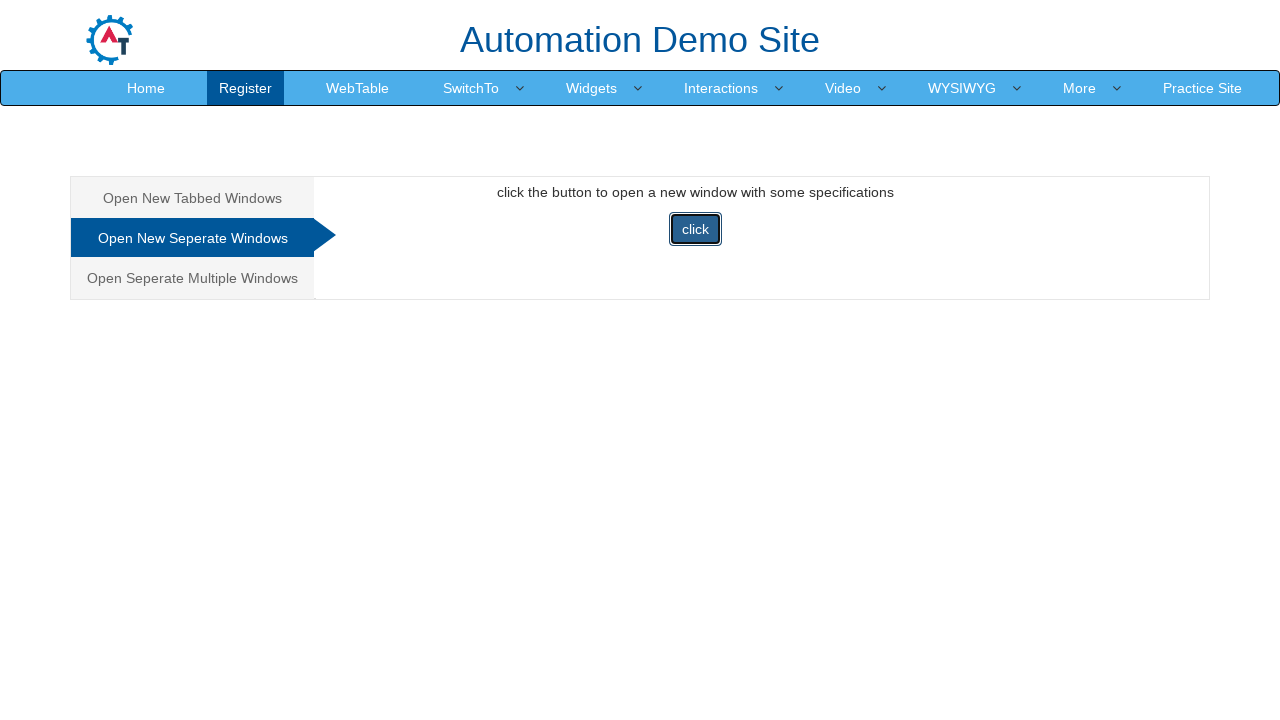

Verified content in new window - found heading 'Selenium automates browsers.'
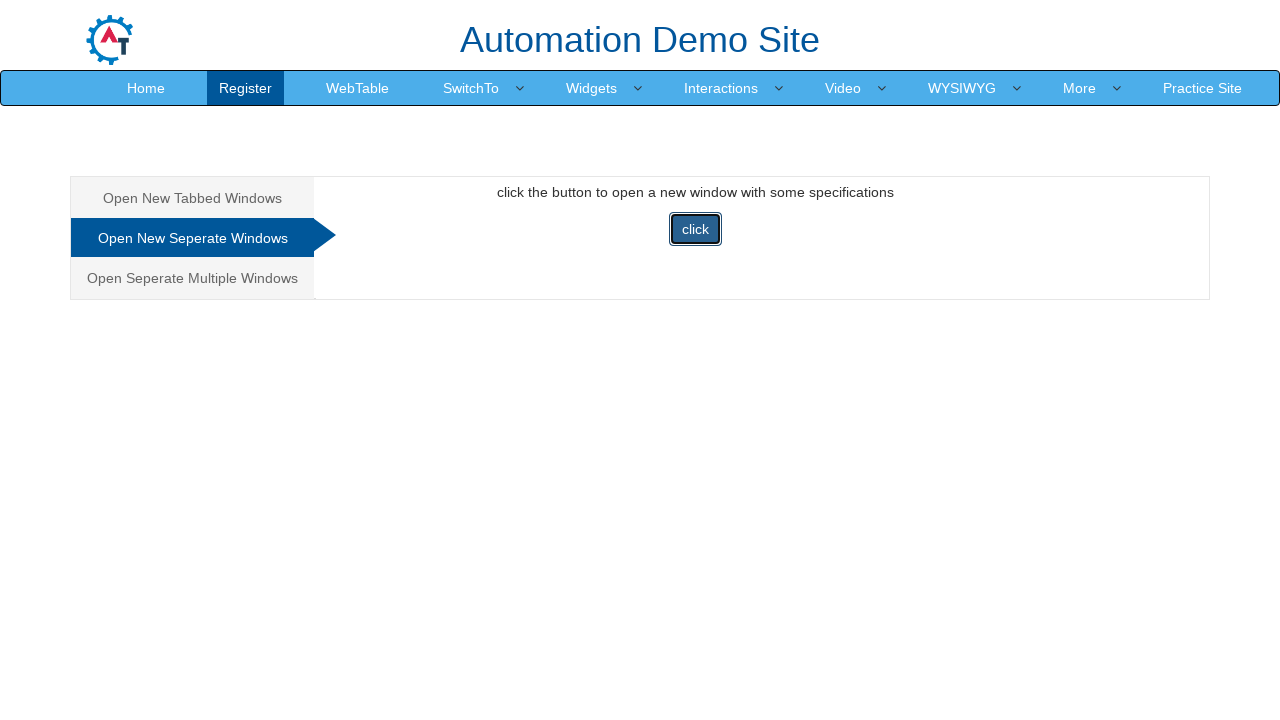

Closed the new window
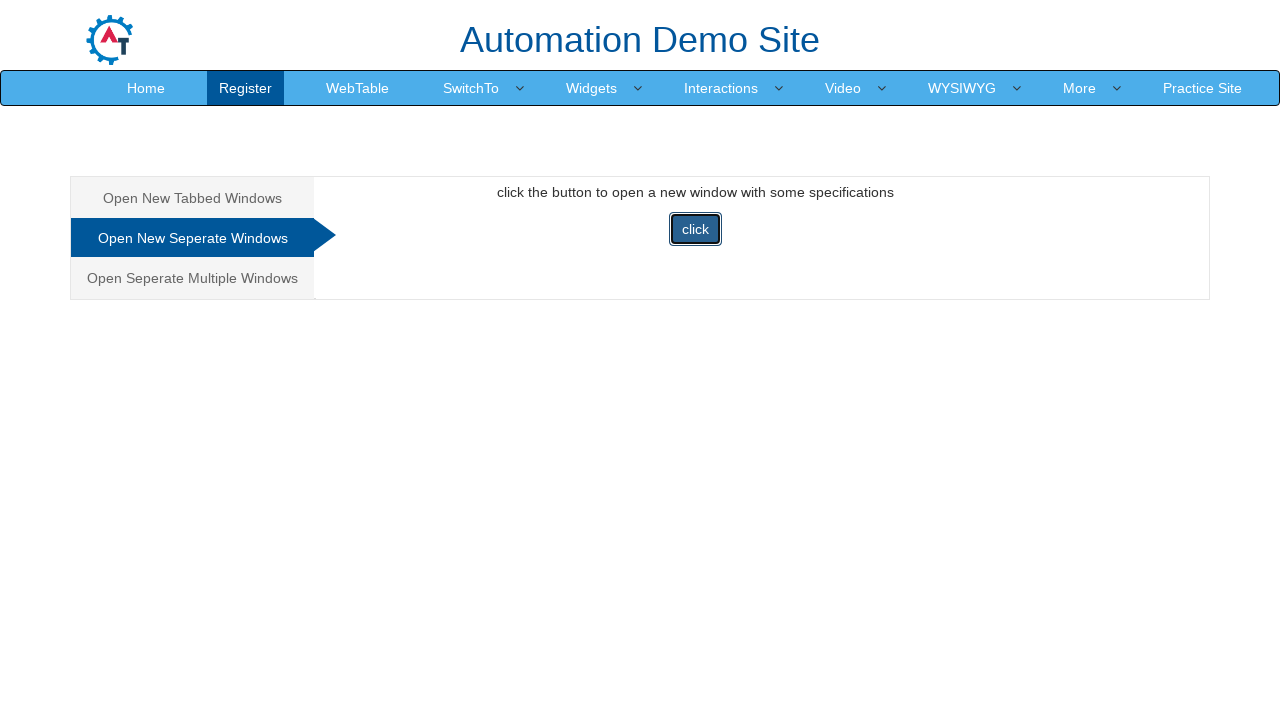

Verified return to parent window - found heading 'Automation Demo Site'
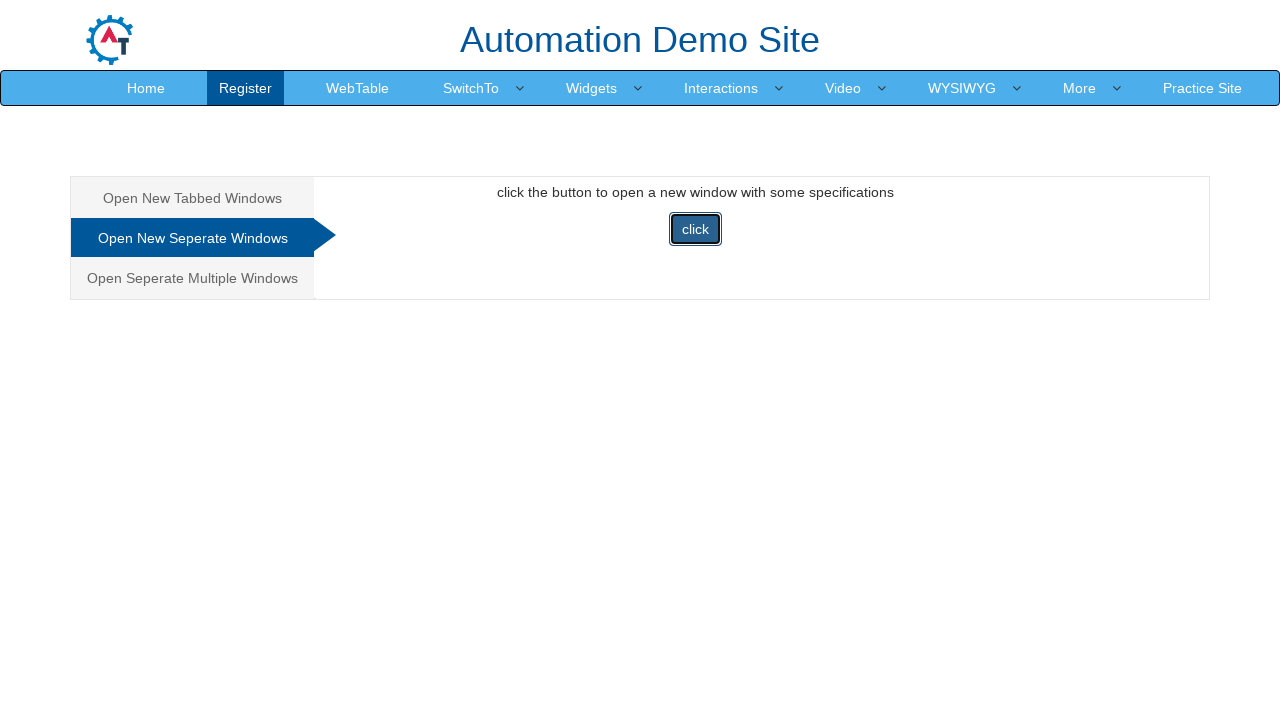

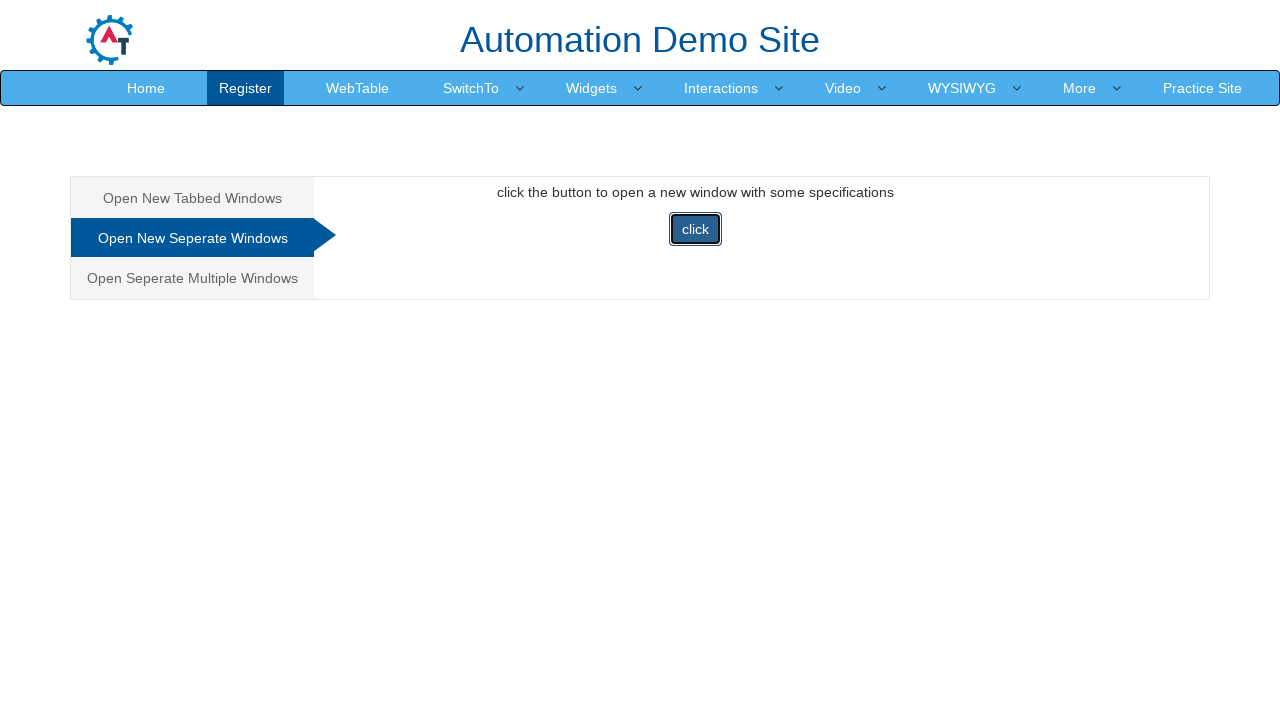